Tests adding a new todo item to the sample todo application with the same flow as the first test, used for reporting purposes.

Starting URL: https://lambdatest.github.io/sample-todo-app/

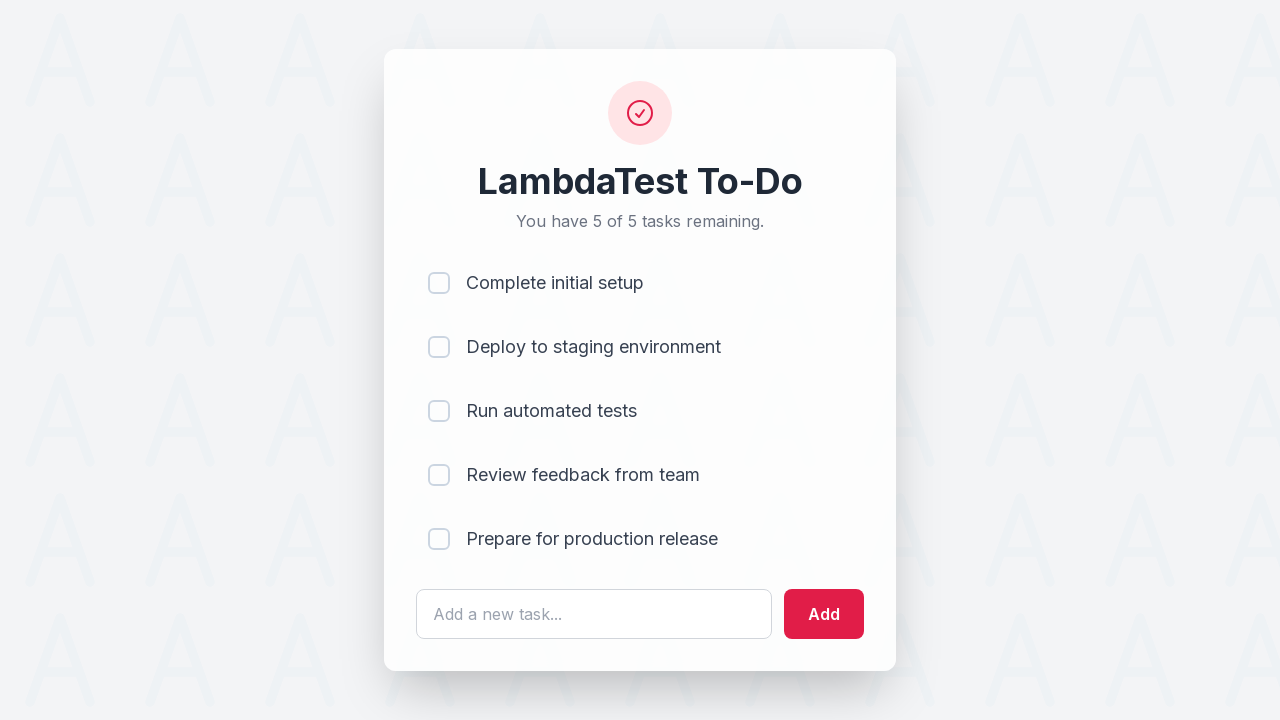

Filled todo input field with 'OleksiiAutomation' on #sampletodotext
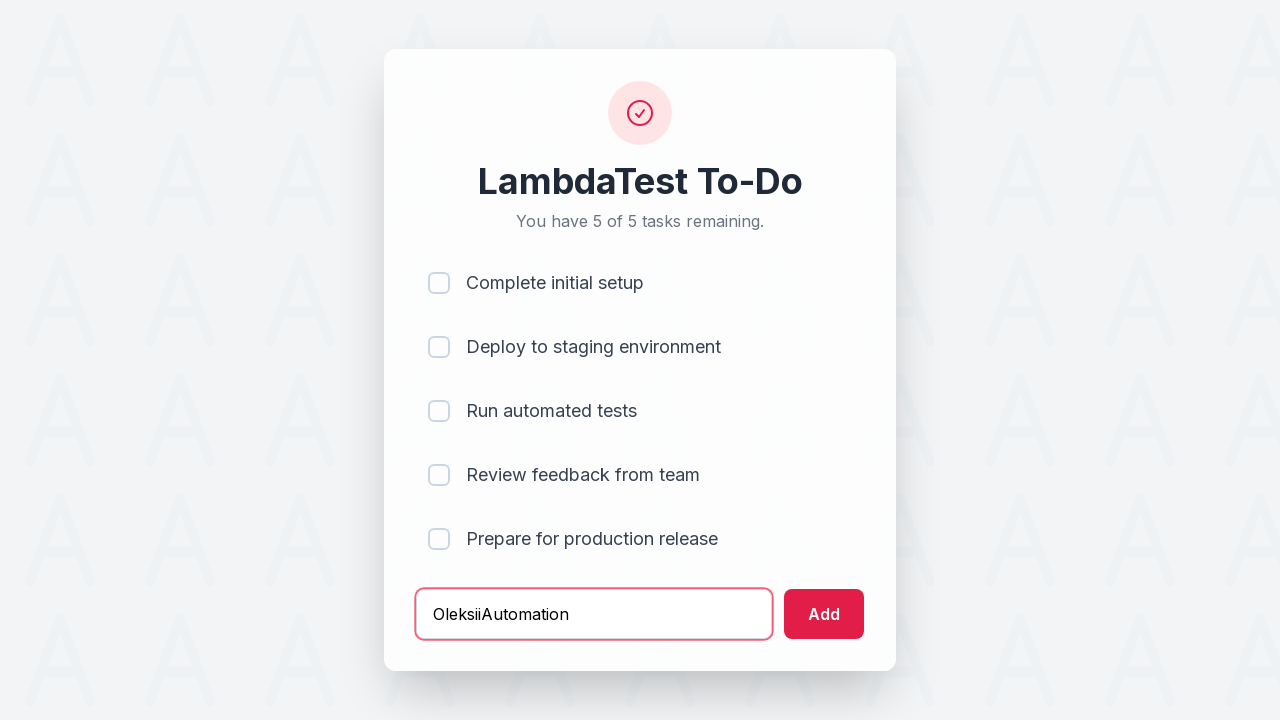

Pressed Enter to submit the new todo item on #sampletodotext
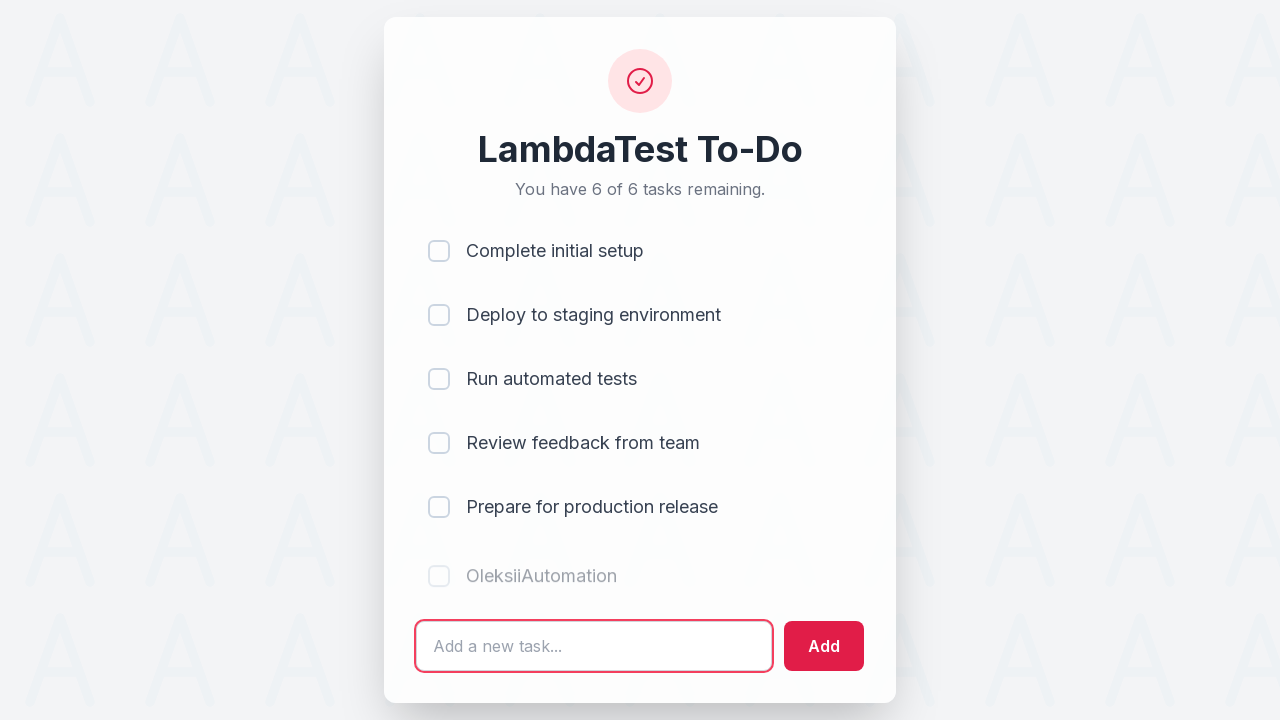

Waited for the newly added todo item to appear in the list
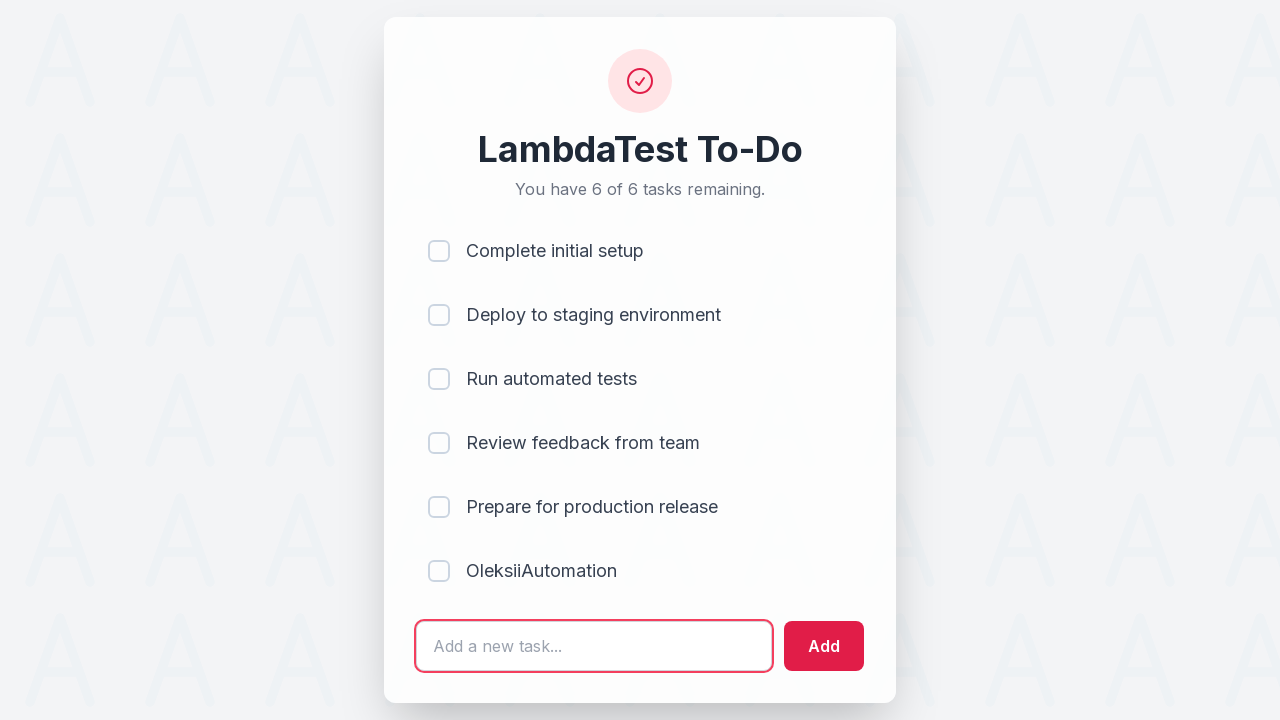

Located the first todo item
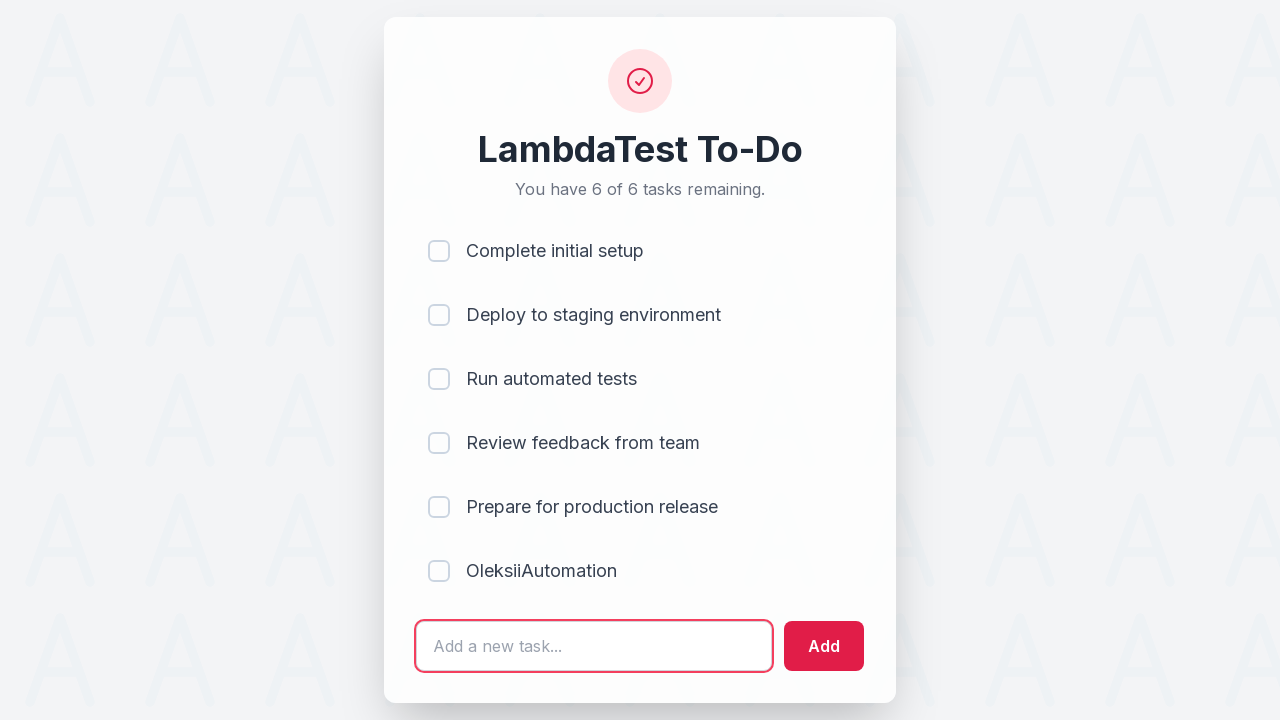

Verified the first todo item is visible
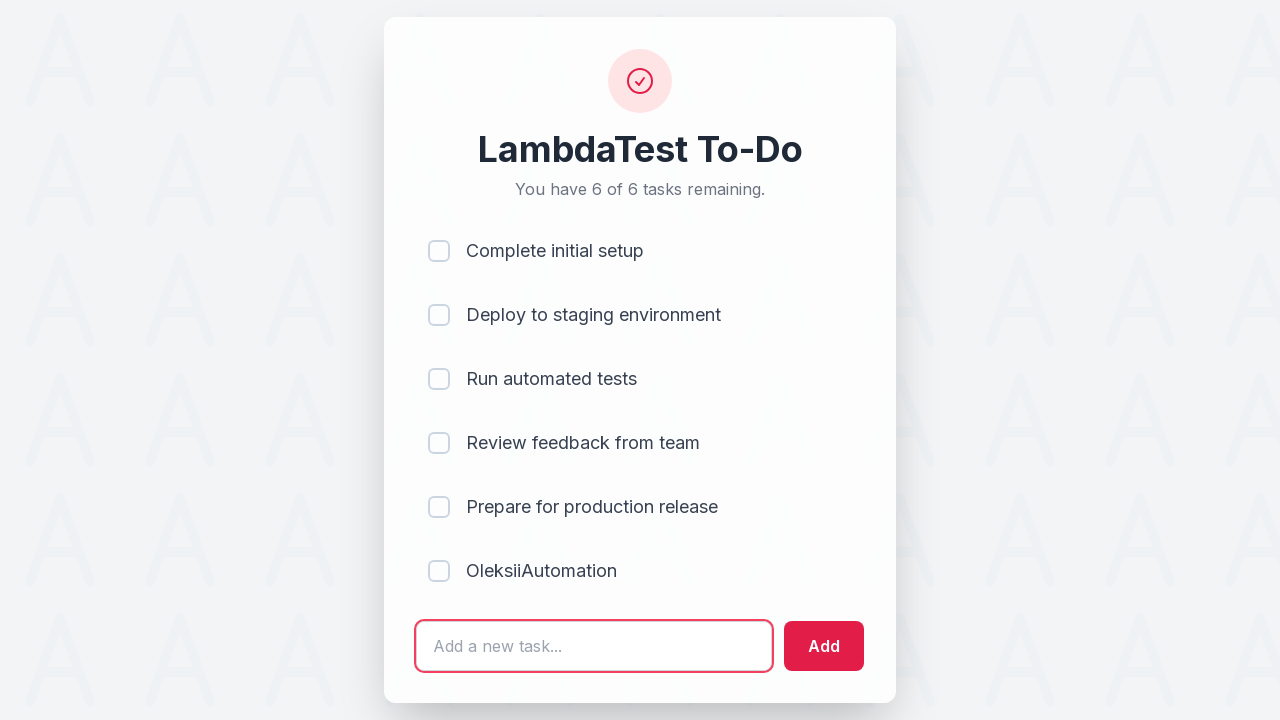

Located the last (newly added) todo item
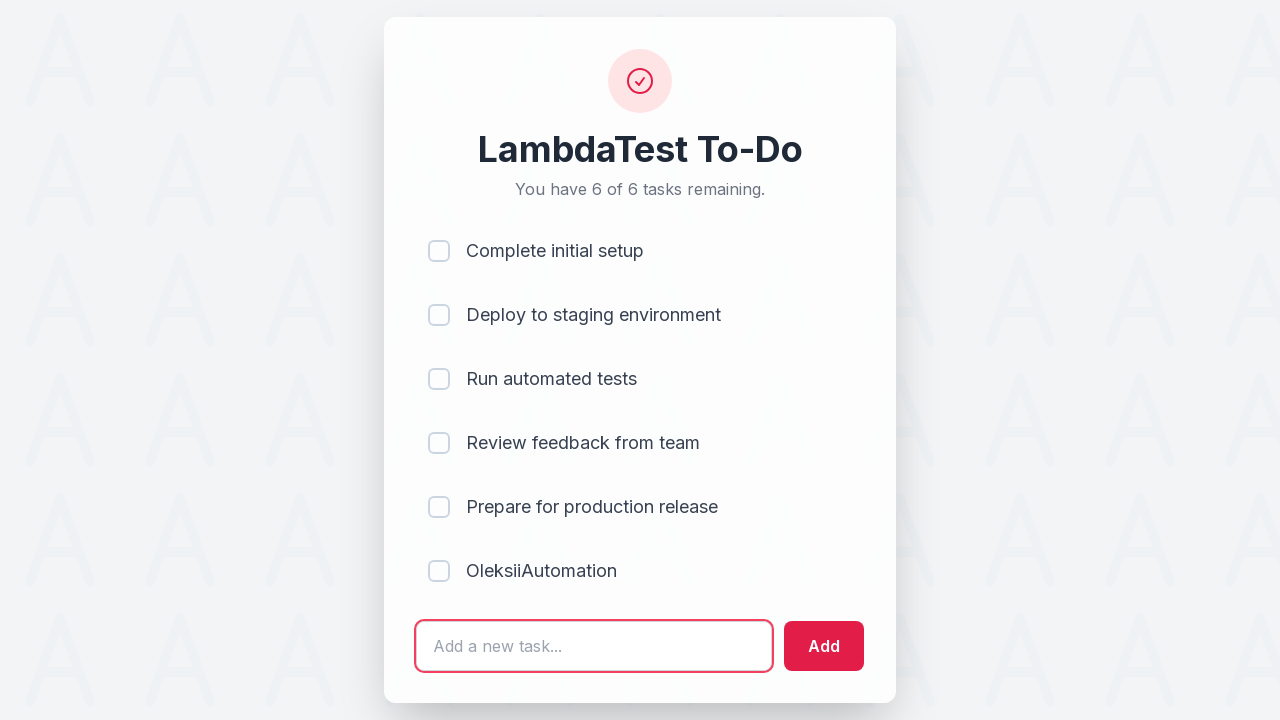

Verified the newly added todo item is visible
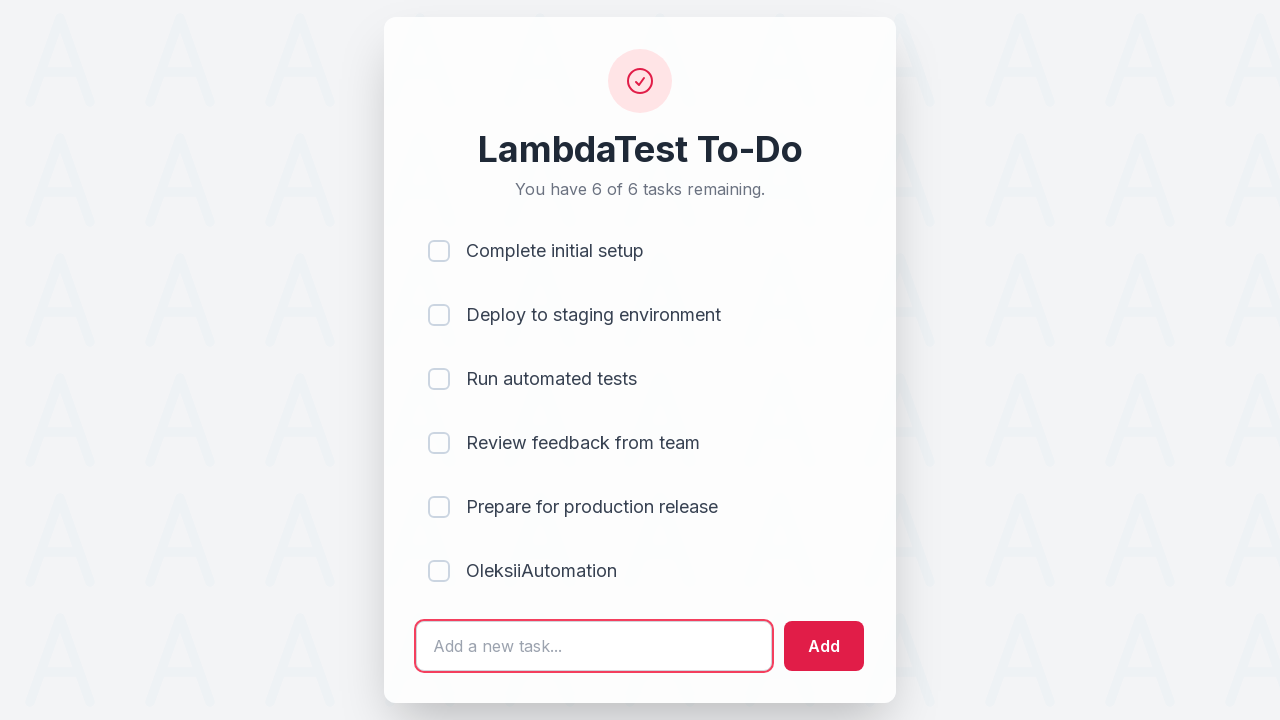

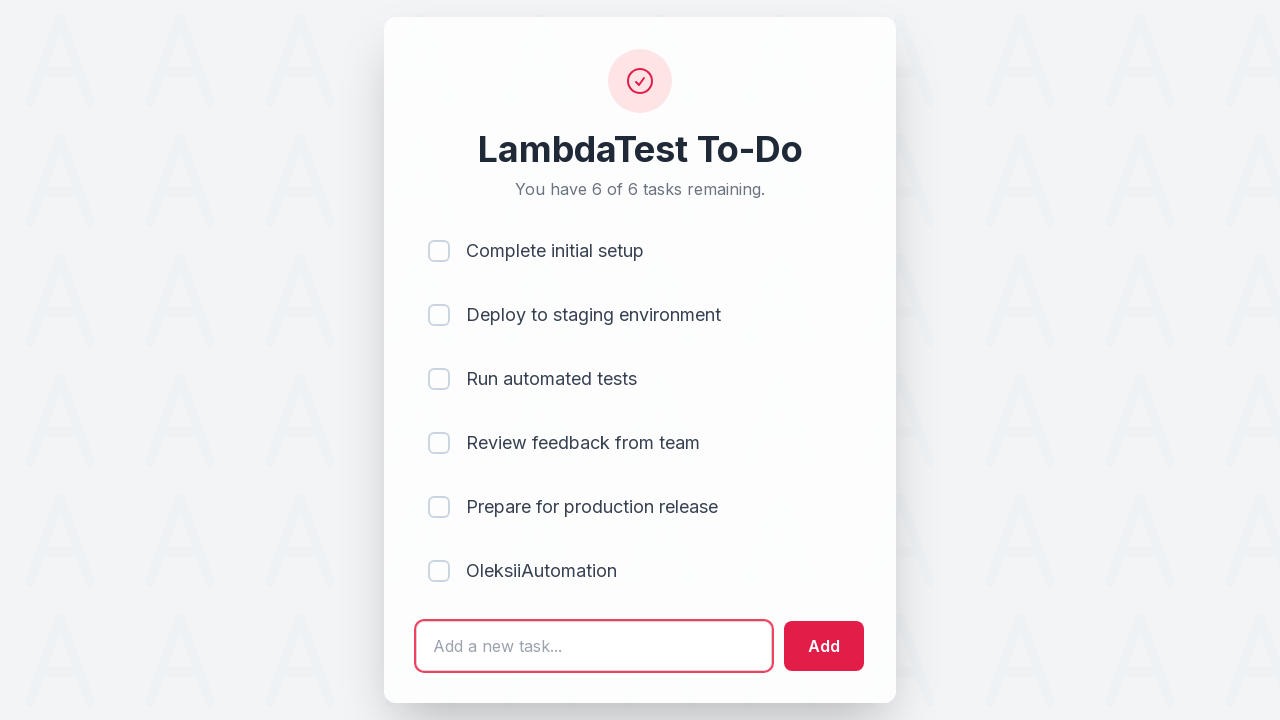